Tests browser navigation methods by navigating to a page, then using back, forward, and refresh functions

Starting URL: https://selenium.dev

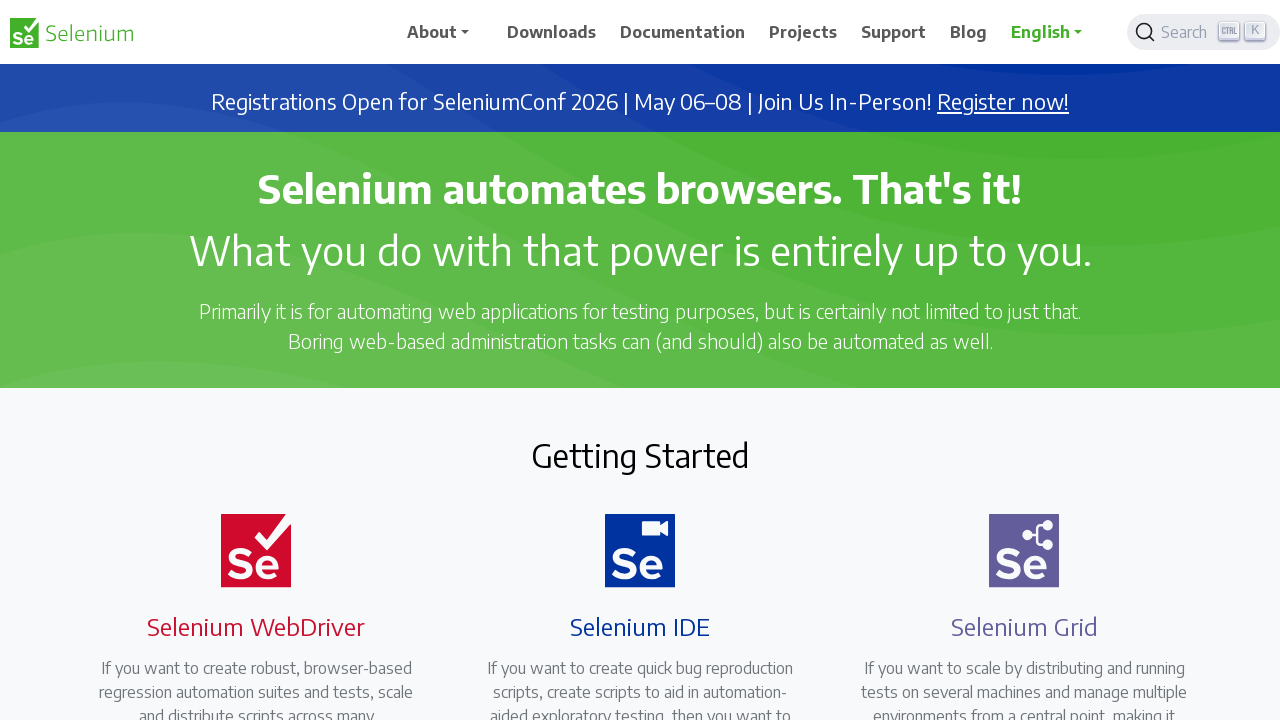

Navigated back using browser back button
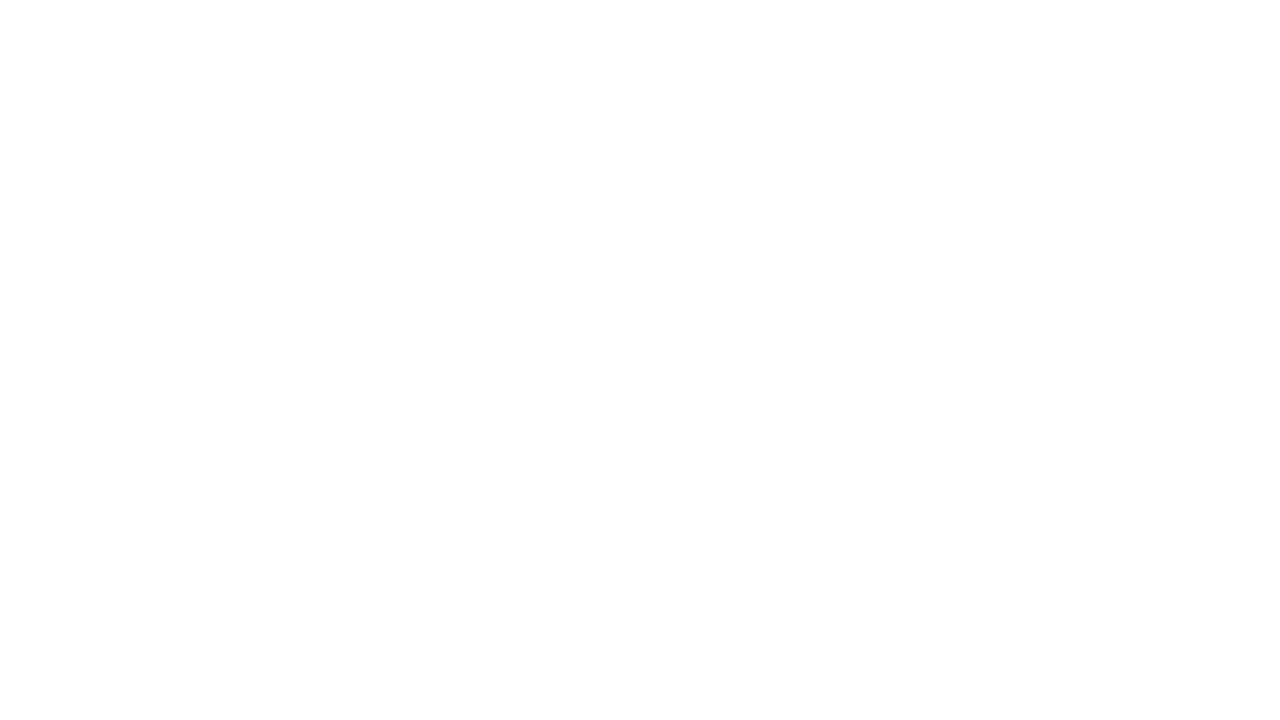

Navigated forward using browser forward button
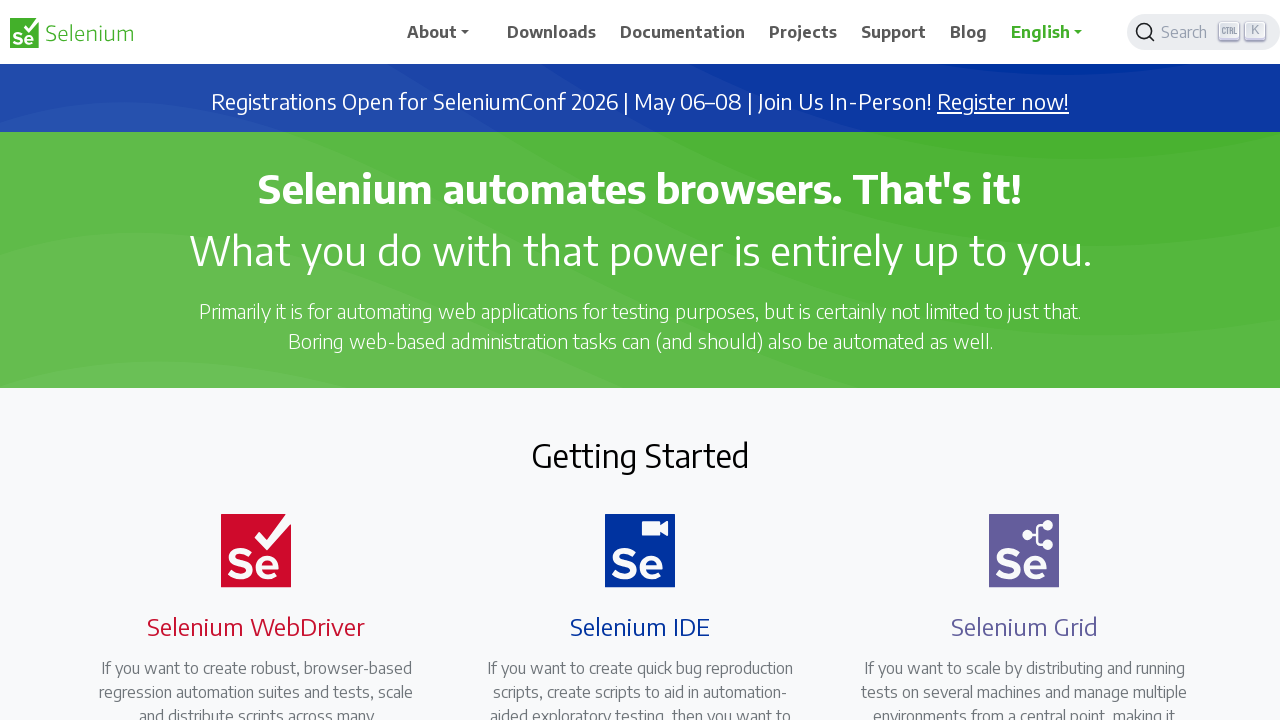

Refreshed the current page
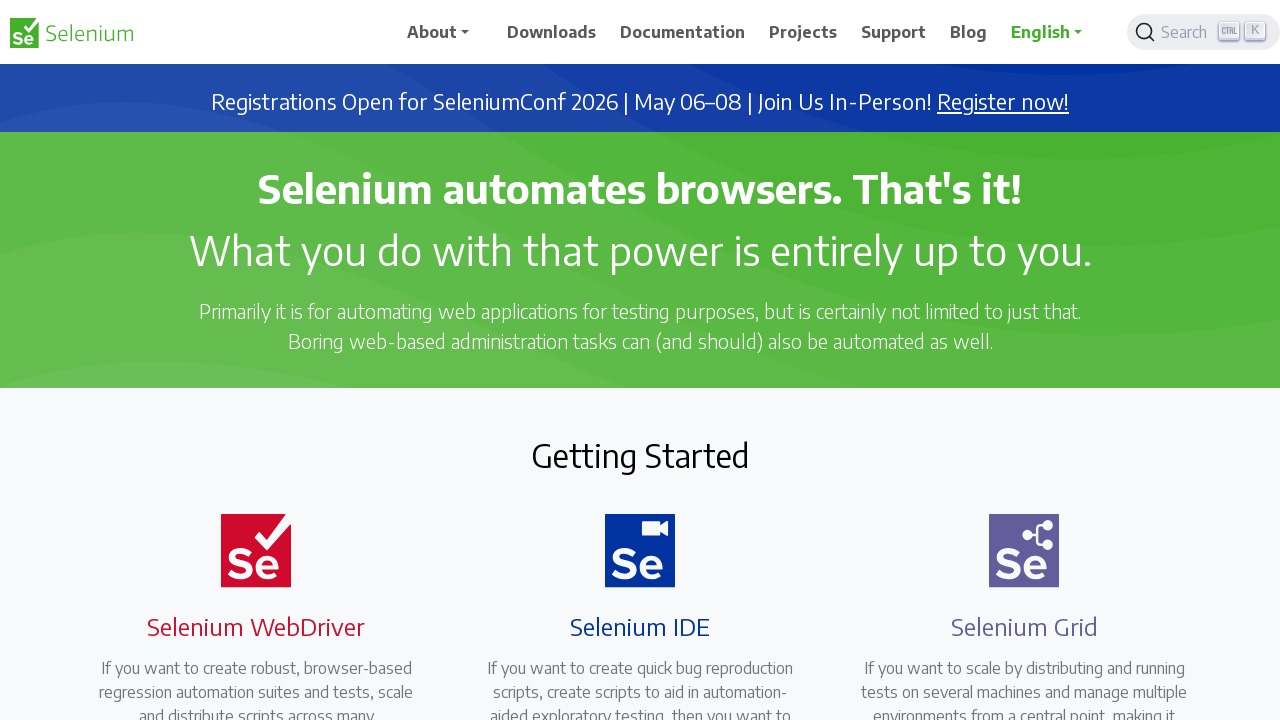

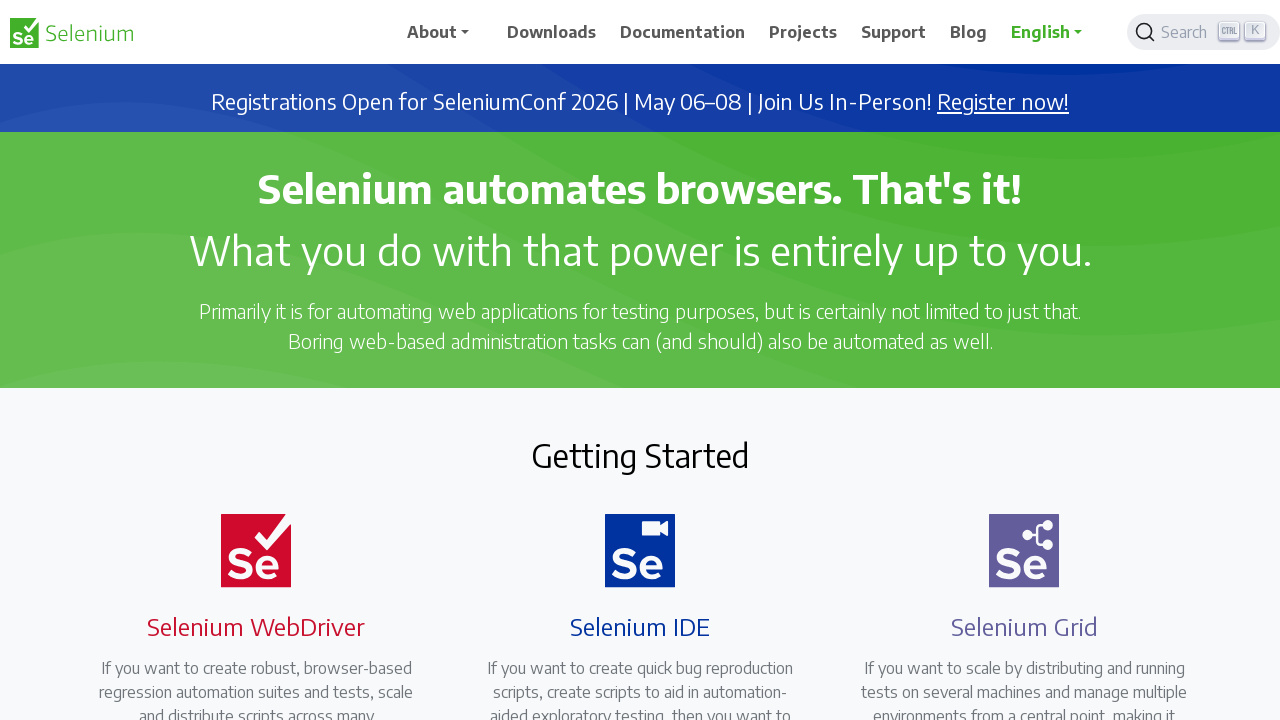